Tests a form by filling in various fields (name, address, contact info, job details) and submitting it, then verifies that empty zip code field is highlighted differently from filled fields

Starting URL: https://bonigarcia.dev/selenium-webdriver-java/data-types.html

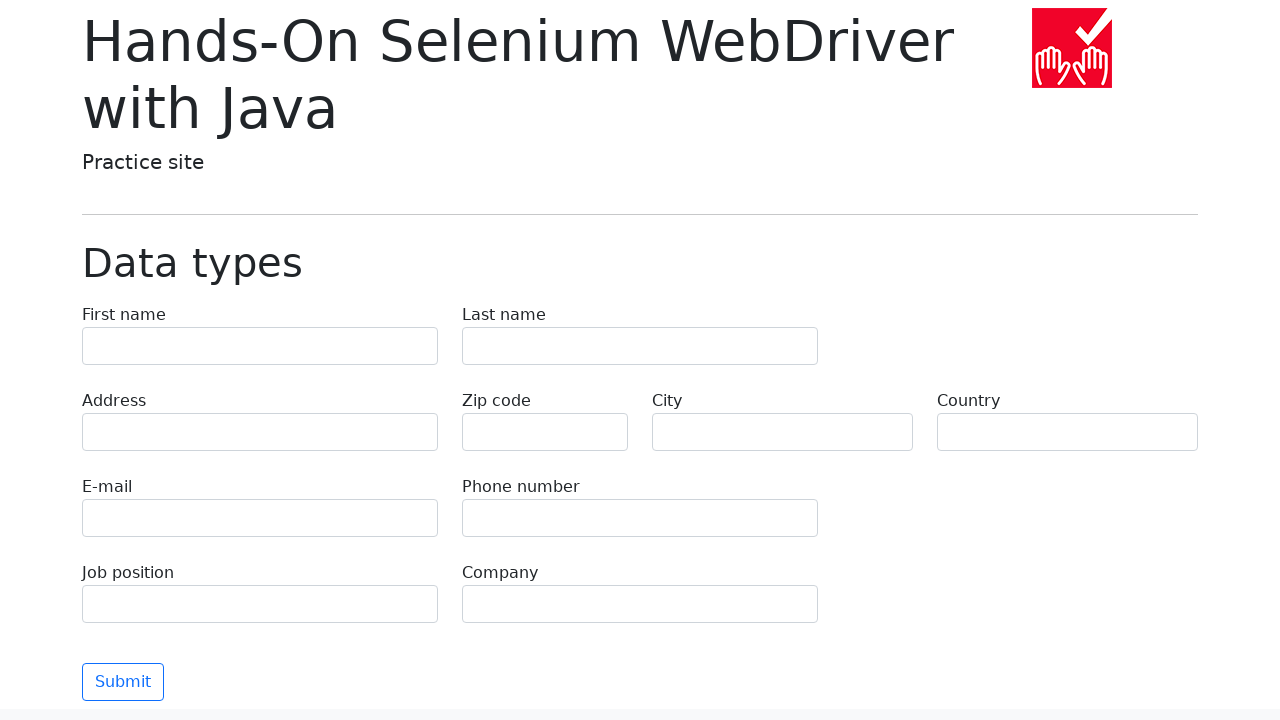

Filled first name field with 'Иван' on input[name="first-name"]
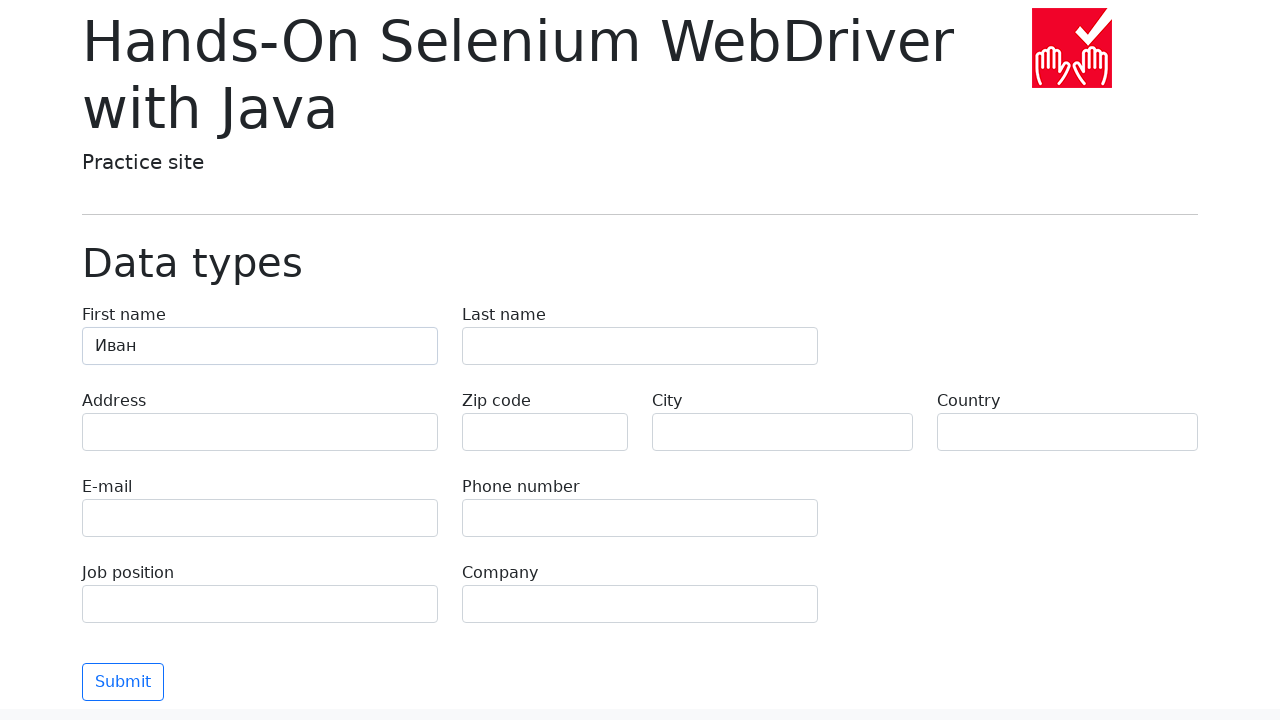

Filled last name field with 'Петров' on input[name="last-name"]
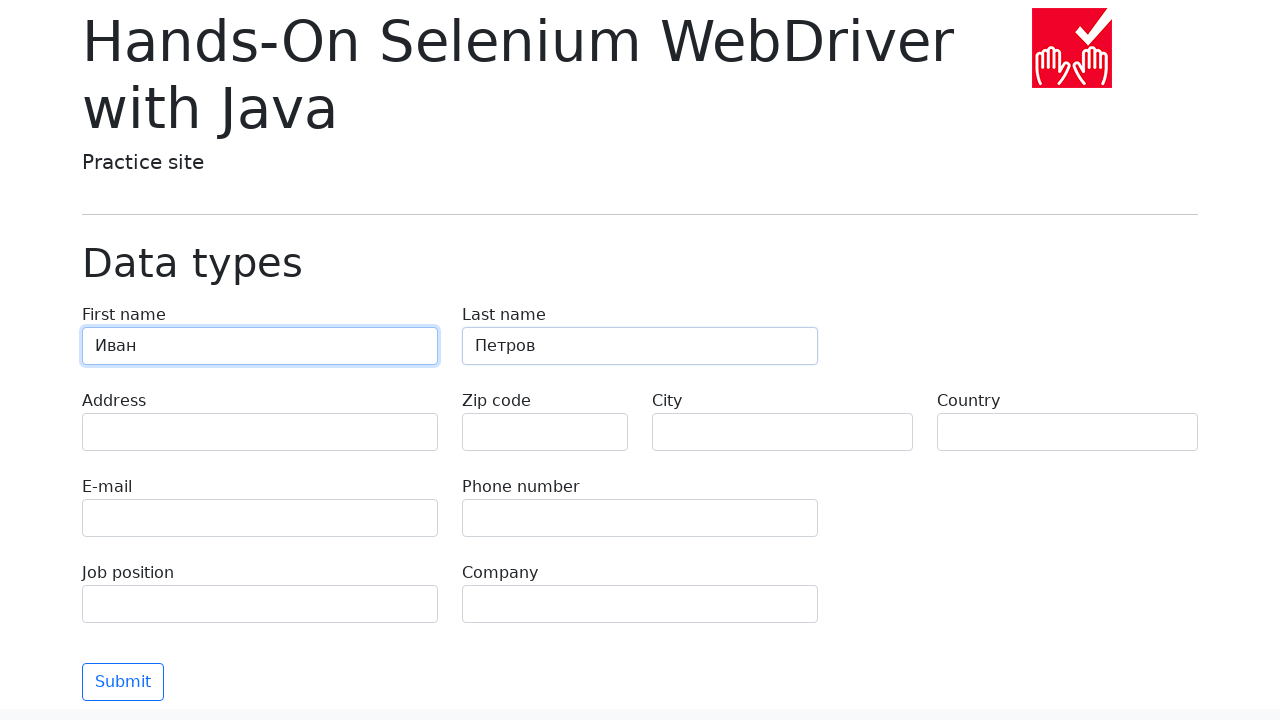

Filled address field with 'Ленина, 55-3' on input[name="address"]
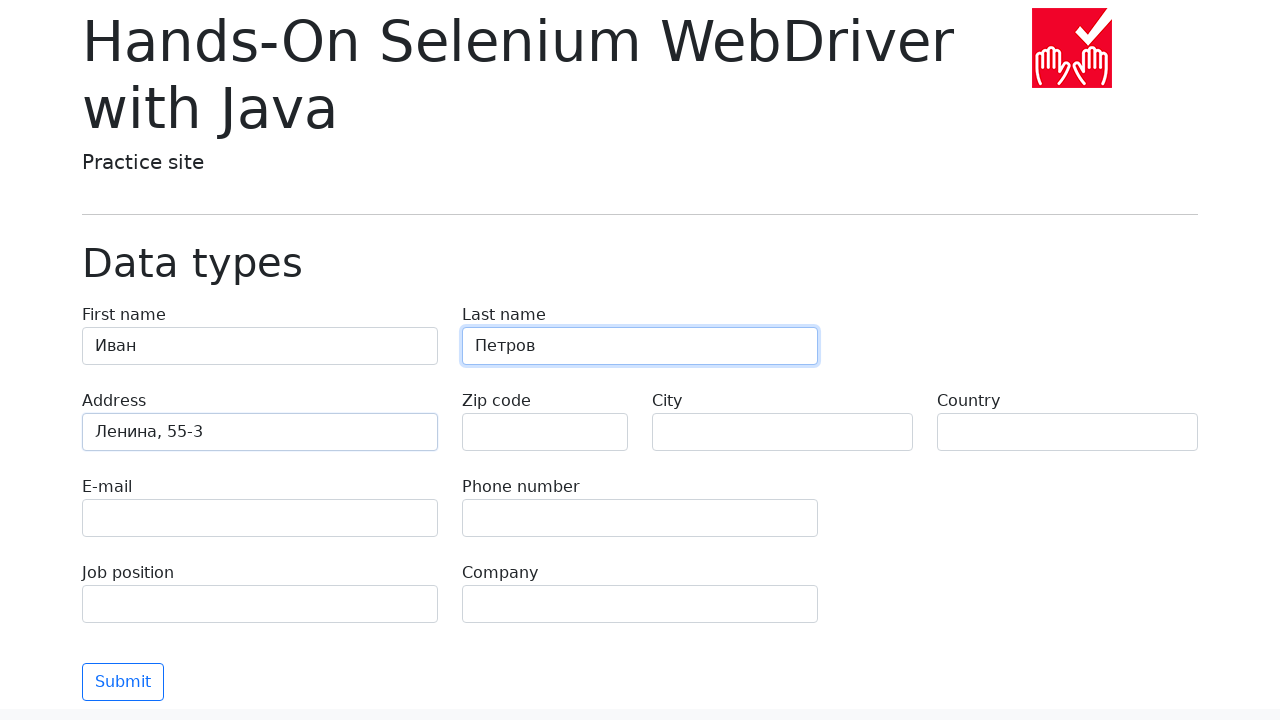

Left zip code field empty on input[name="zip-code"]
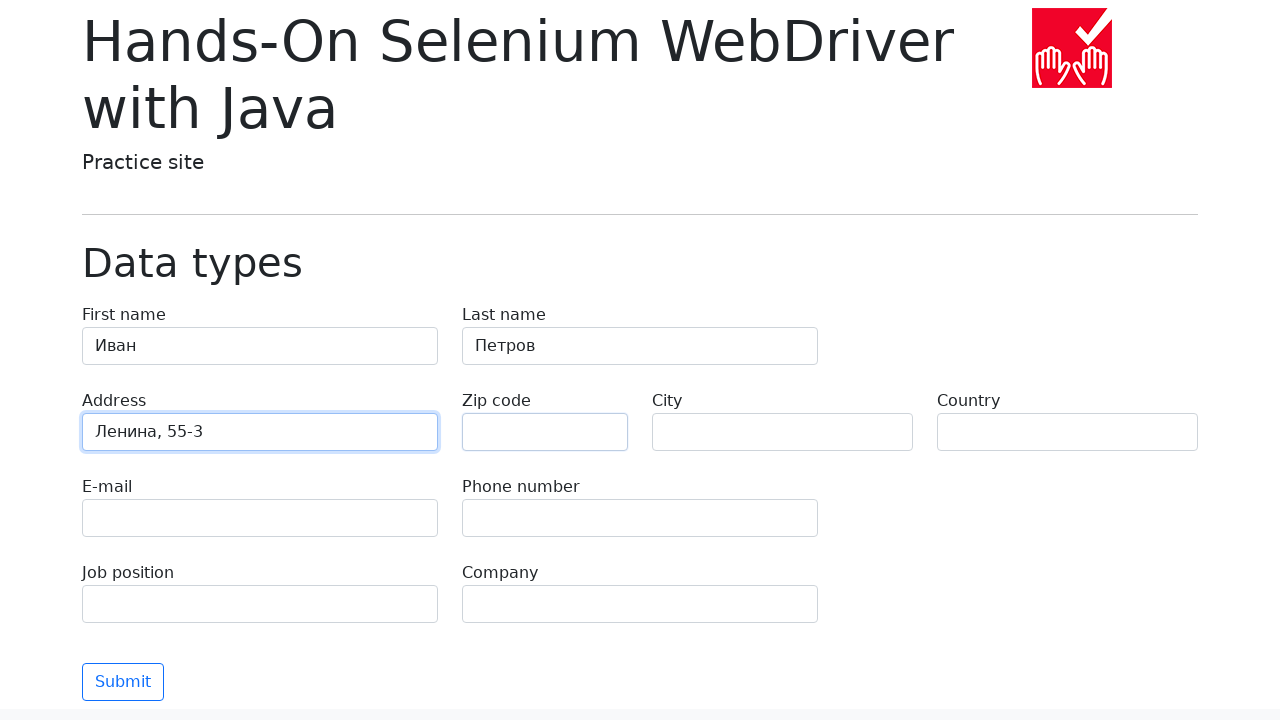

Filled city field with 'Москва' on input[name="city"]
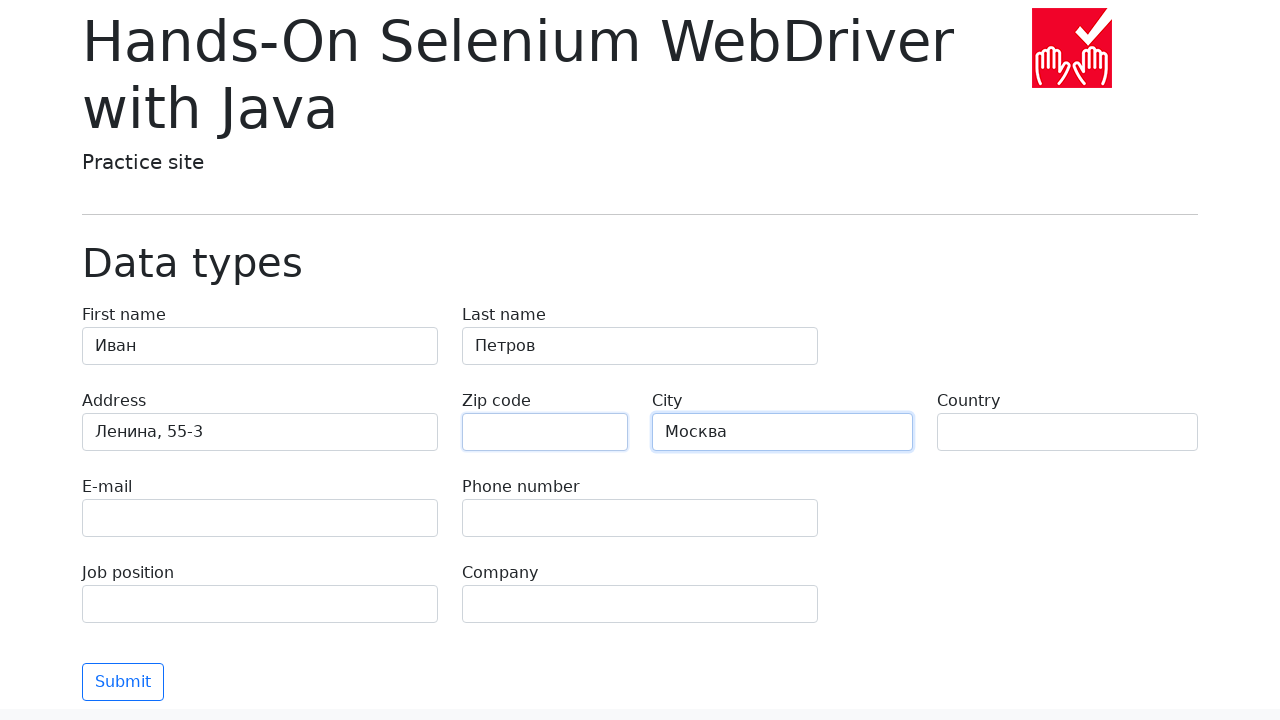

Filled country field with 'Россия' on input[name="country"]
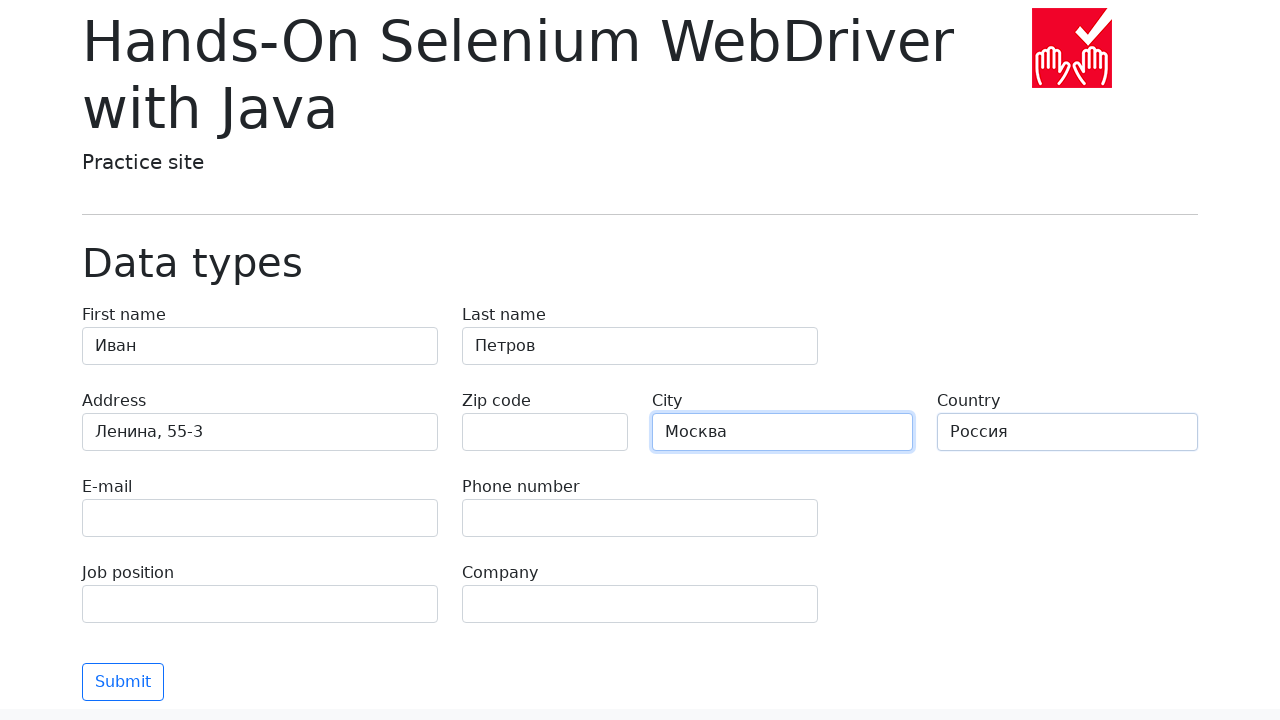

Filled email field with 'test@skypro.com' on input[name="e-mail"]
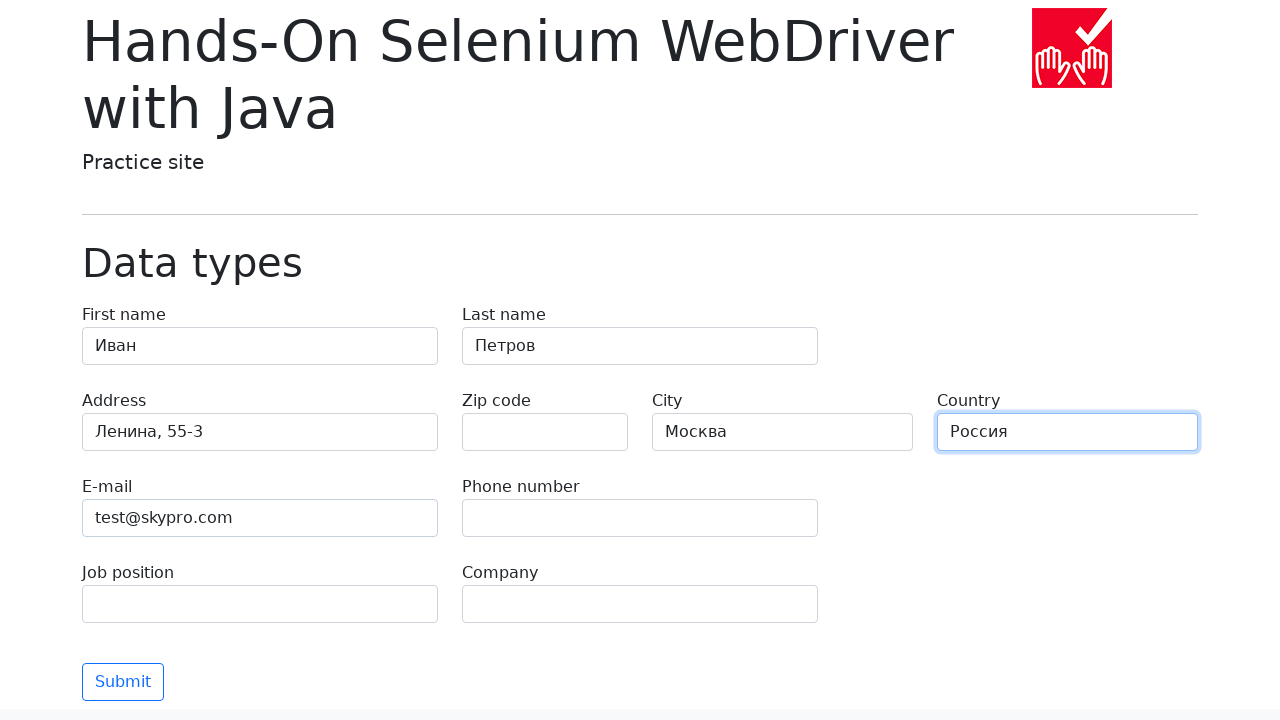

Filled phone field with '+7985899998787' on input[name="phone"]
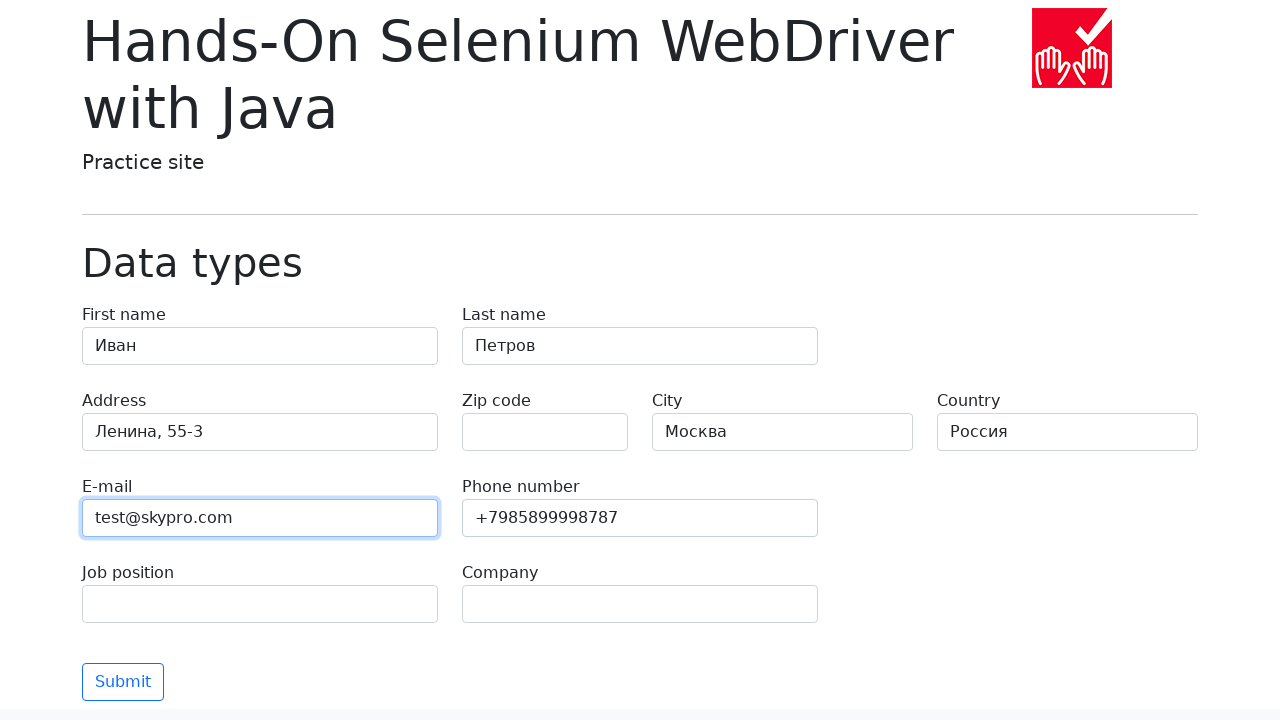

Filled job position field with 'QA' on input[name="job-position"]
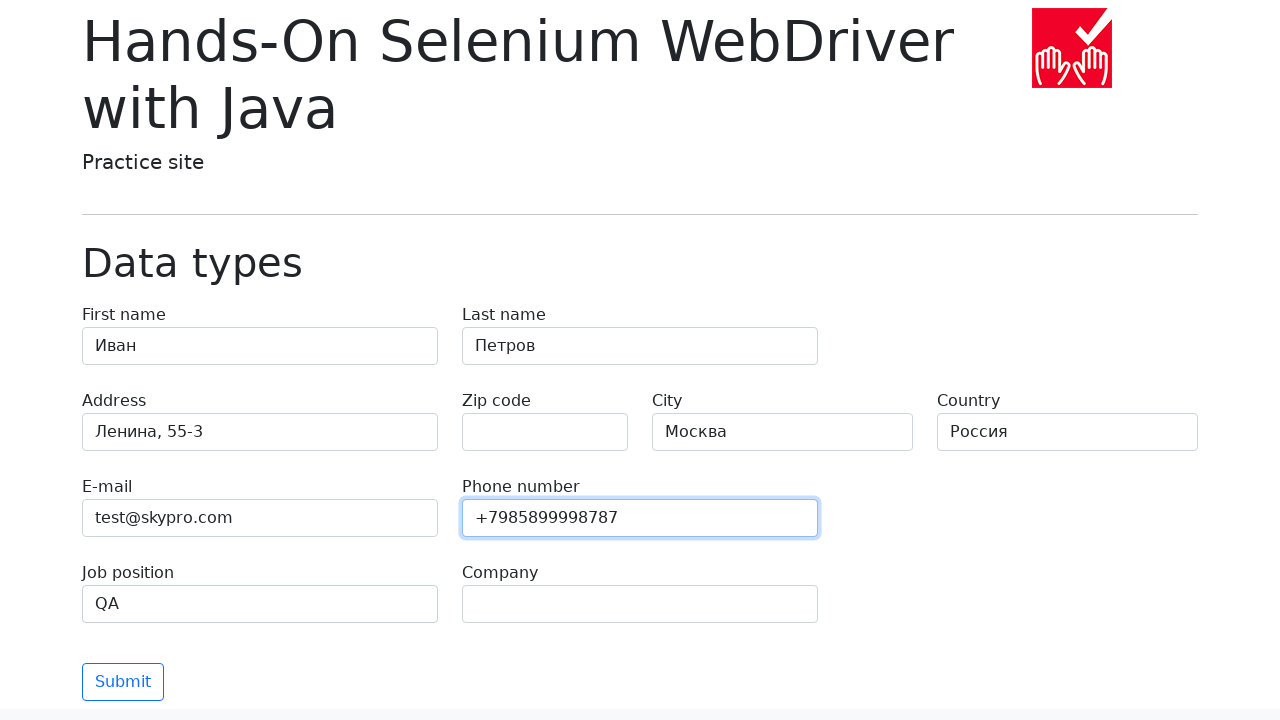

Filled company field with 'SkyPro' on input[name="company"]
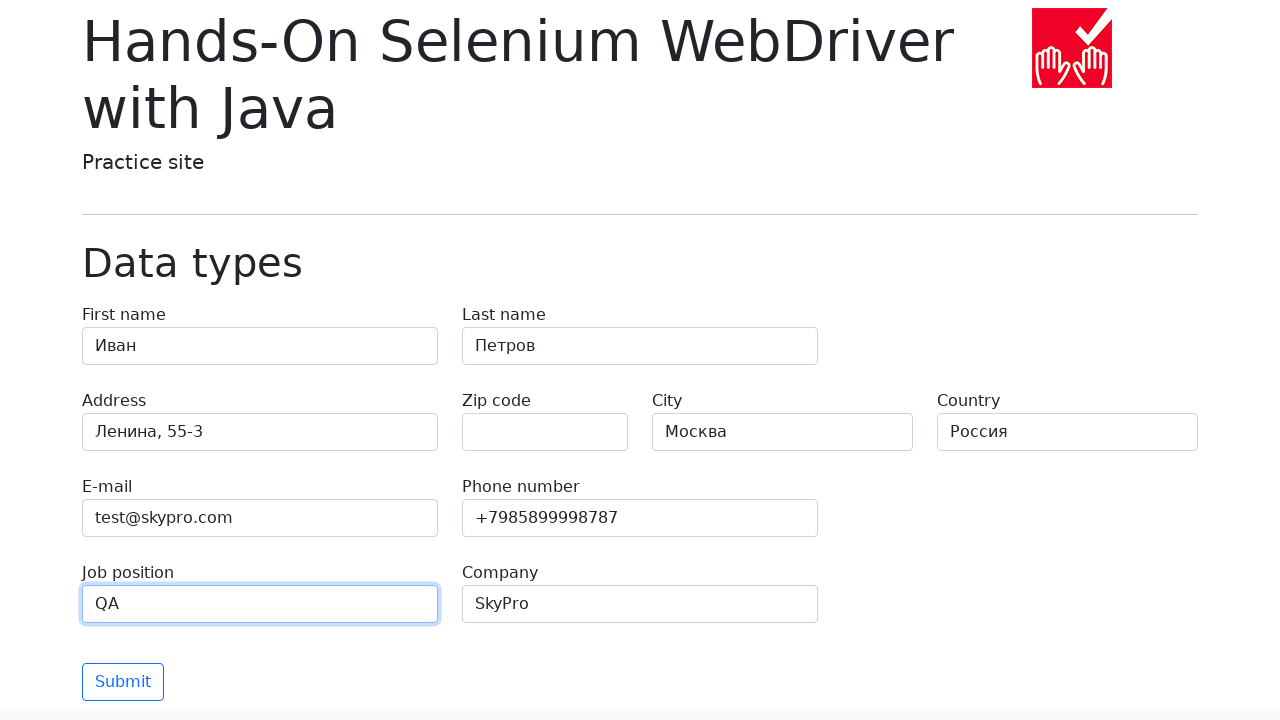

Clicked submit button to submit the form at (123, 682) on button.btn.btn-outline-primary.mt-3
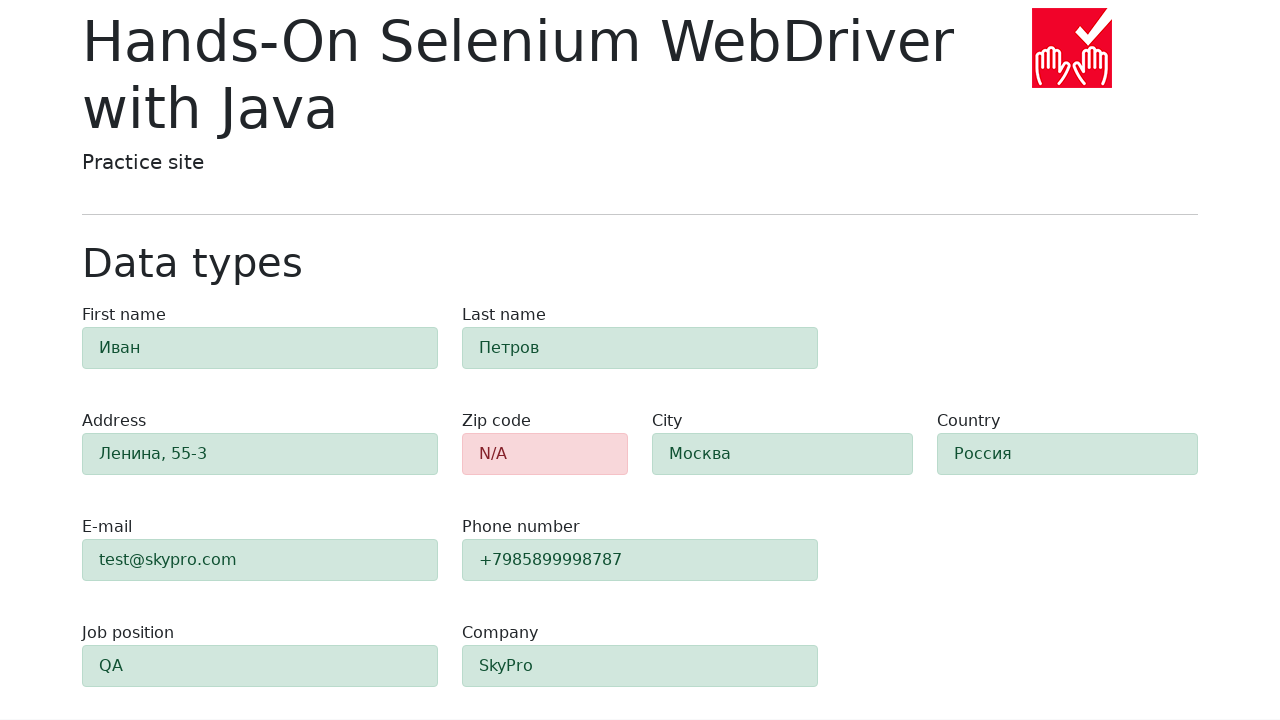

Form validation results appeared, zip code field is visible
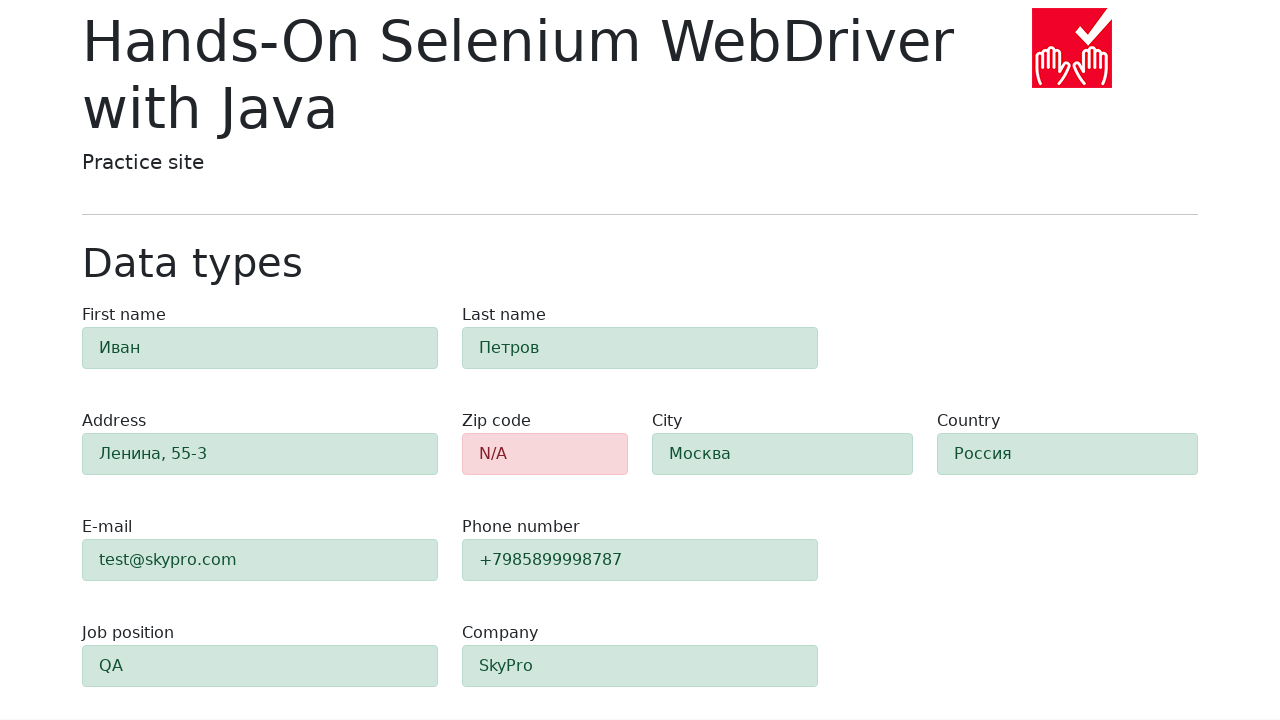

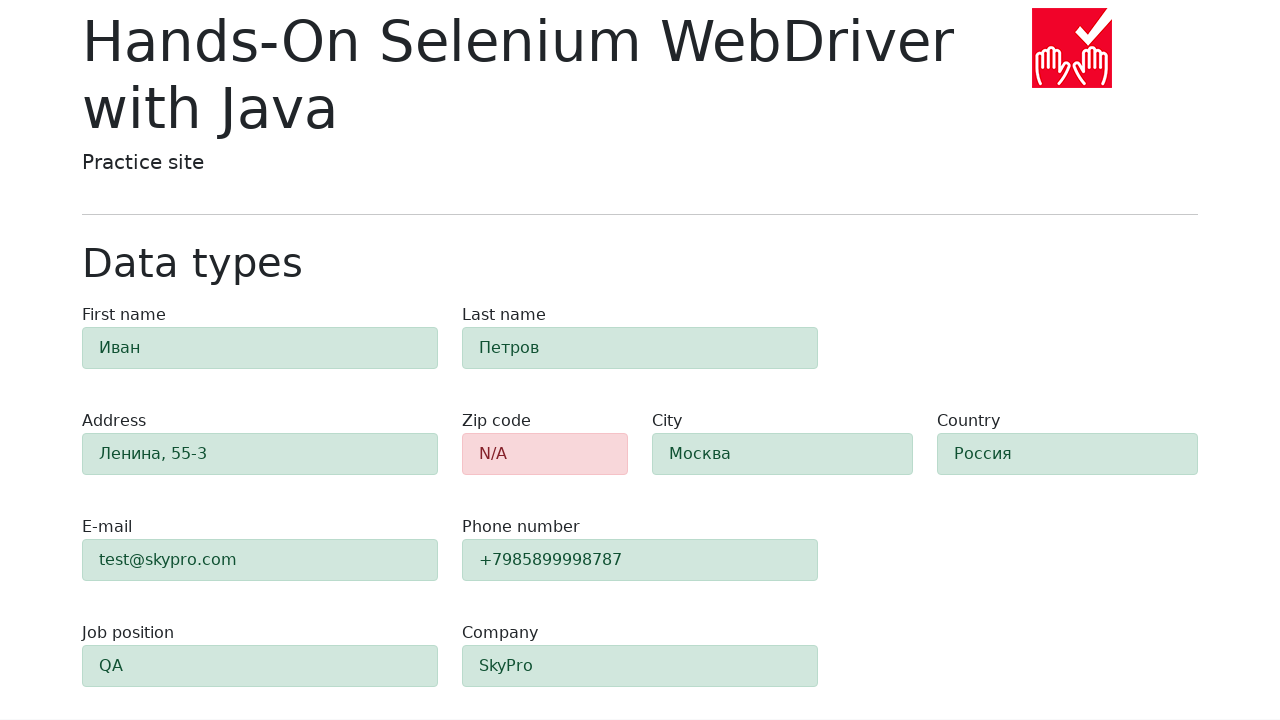